Tests dropdown select by selecting options by visible text and value

Starting URL: https://bonigarcia.dev/selenium-webdriver-java/web-form.html

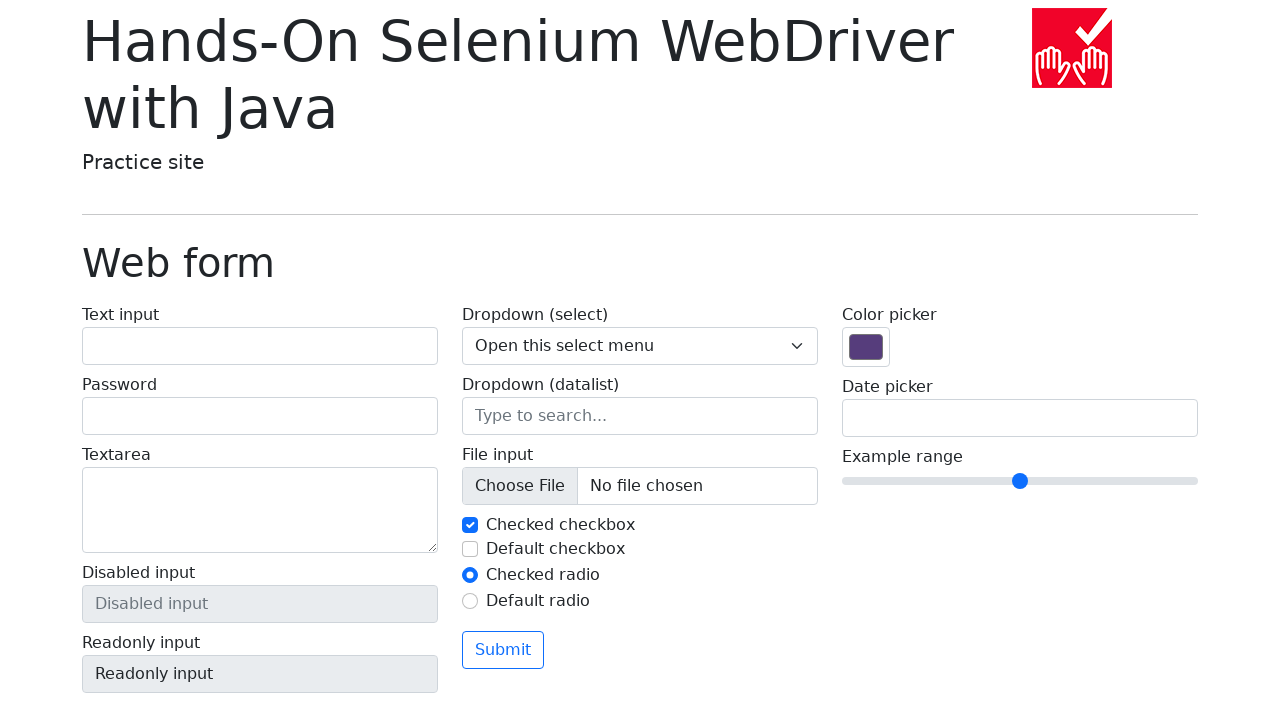

Selected 'Two' from dropdown by visible text on select[name='my-select']
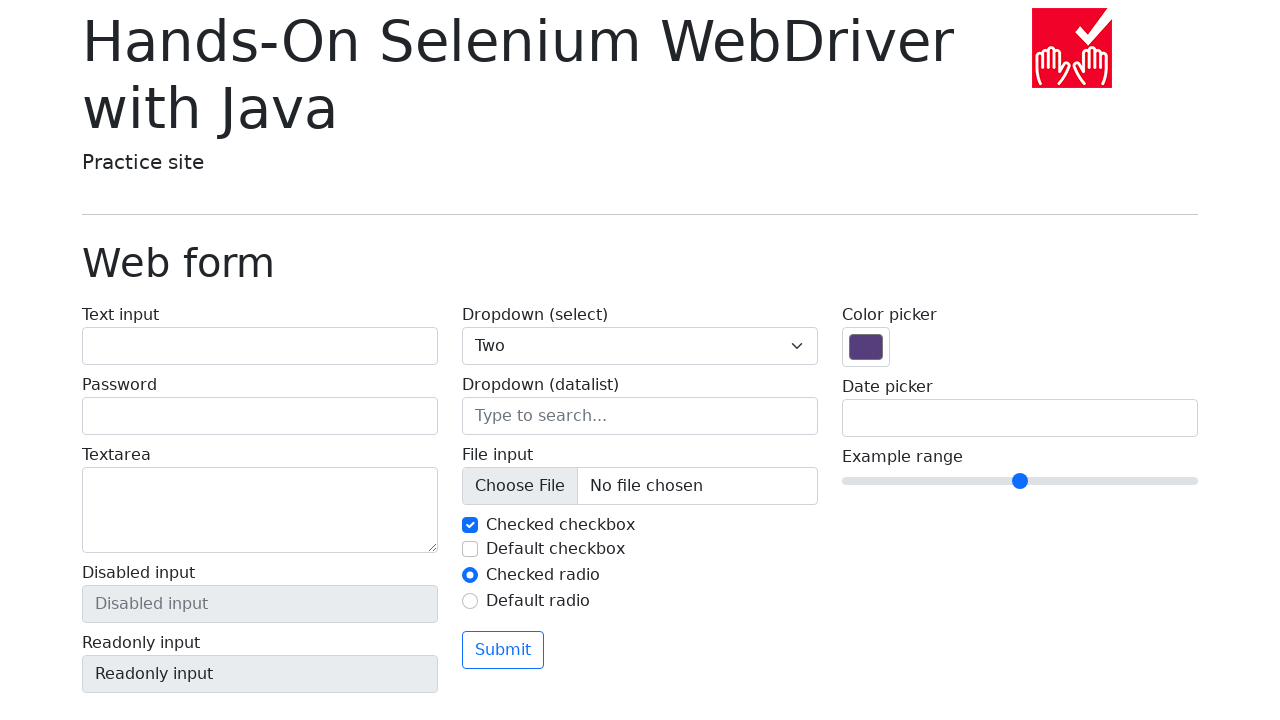

Retrieved selected value from dropdown
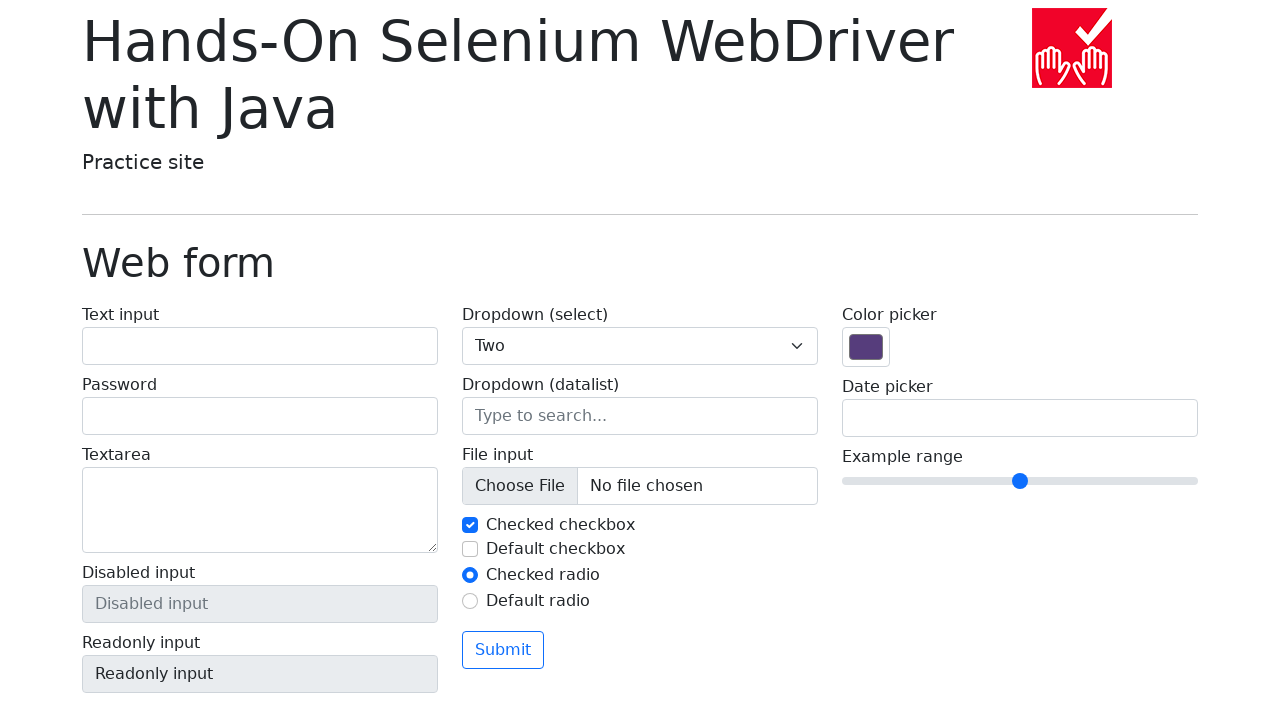

Verified that dropdown value is '2'
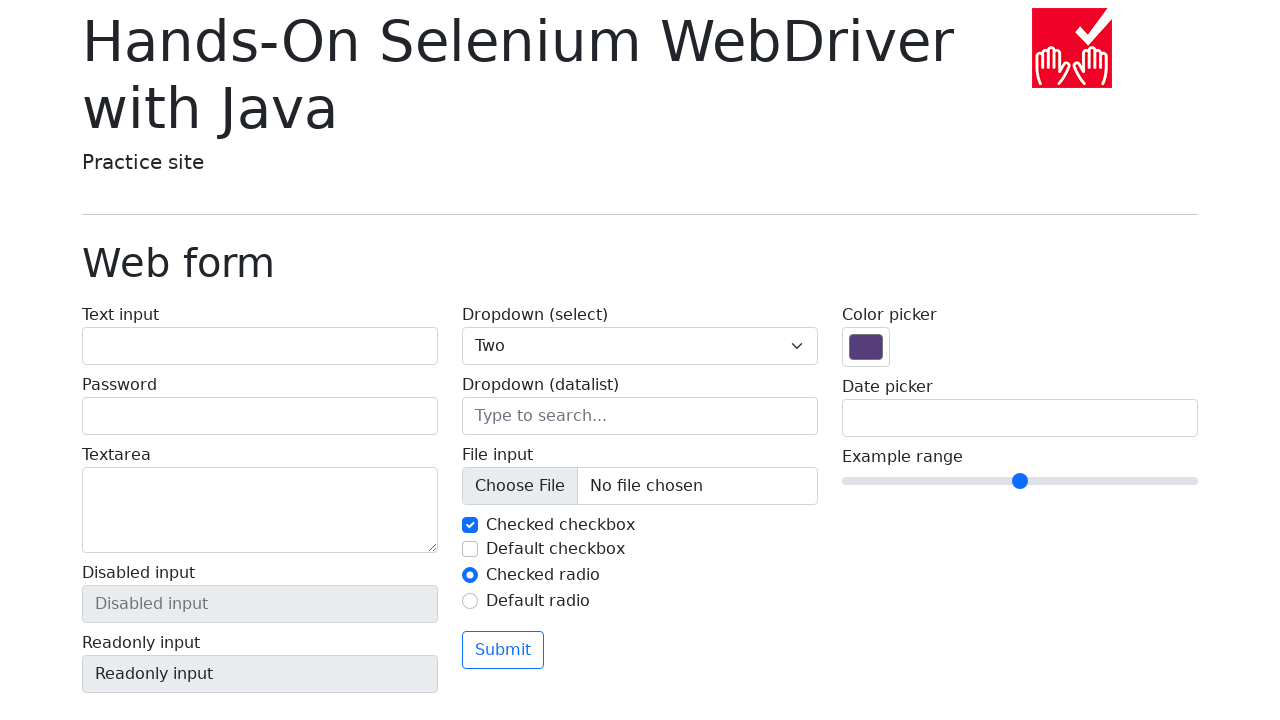

Selected option with value '3' from dropdown on select[name='my-select']
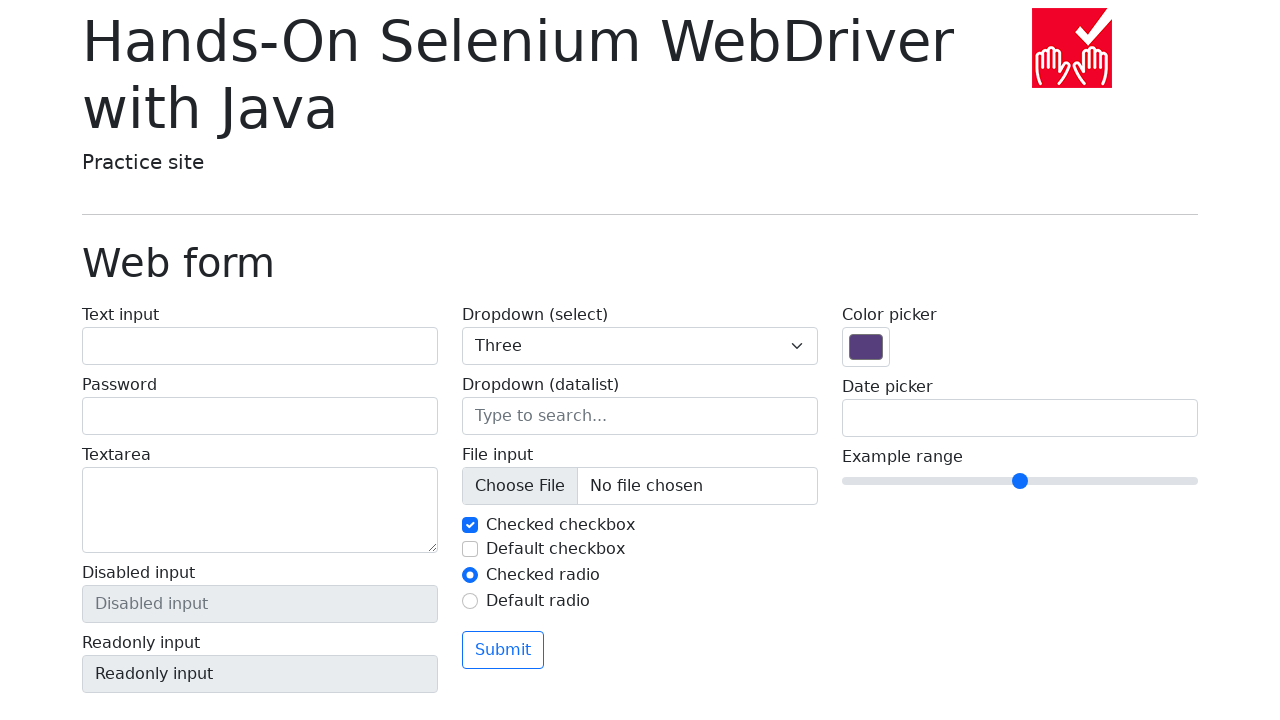

Retrieved selected value from dropdown
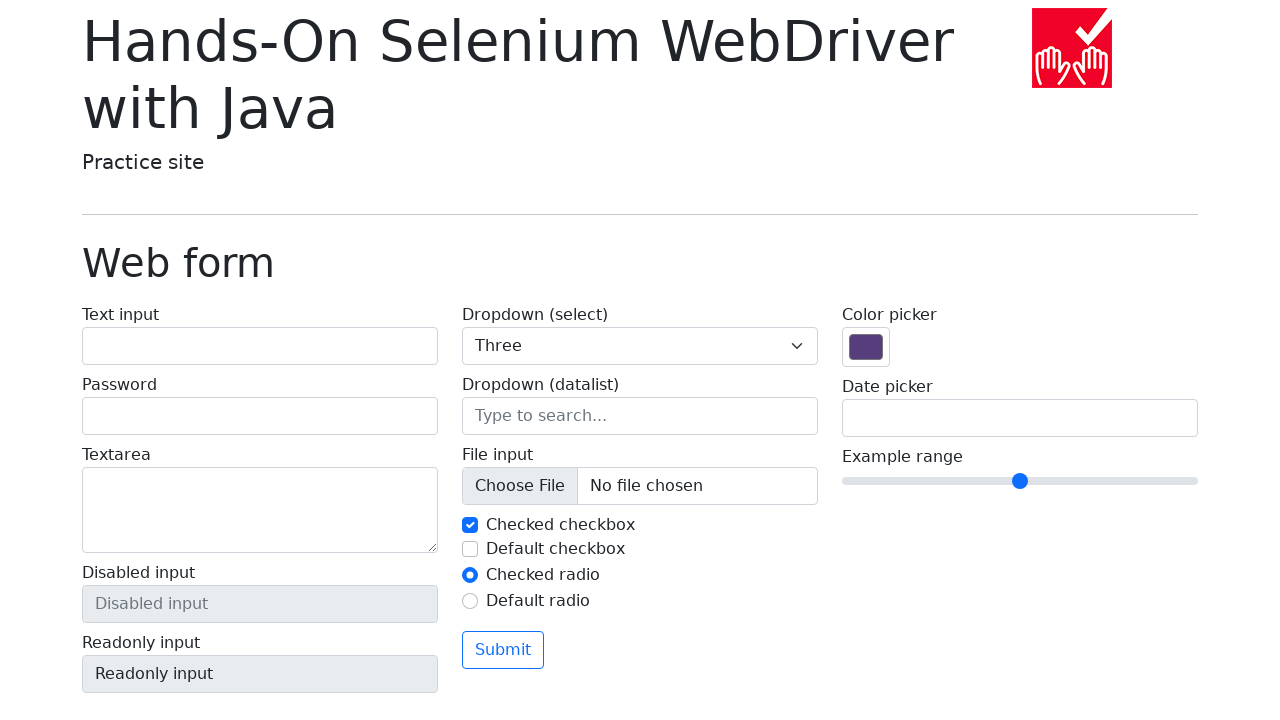

Verified that dropdown value is '3'
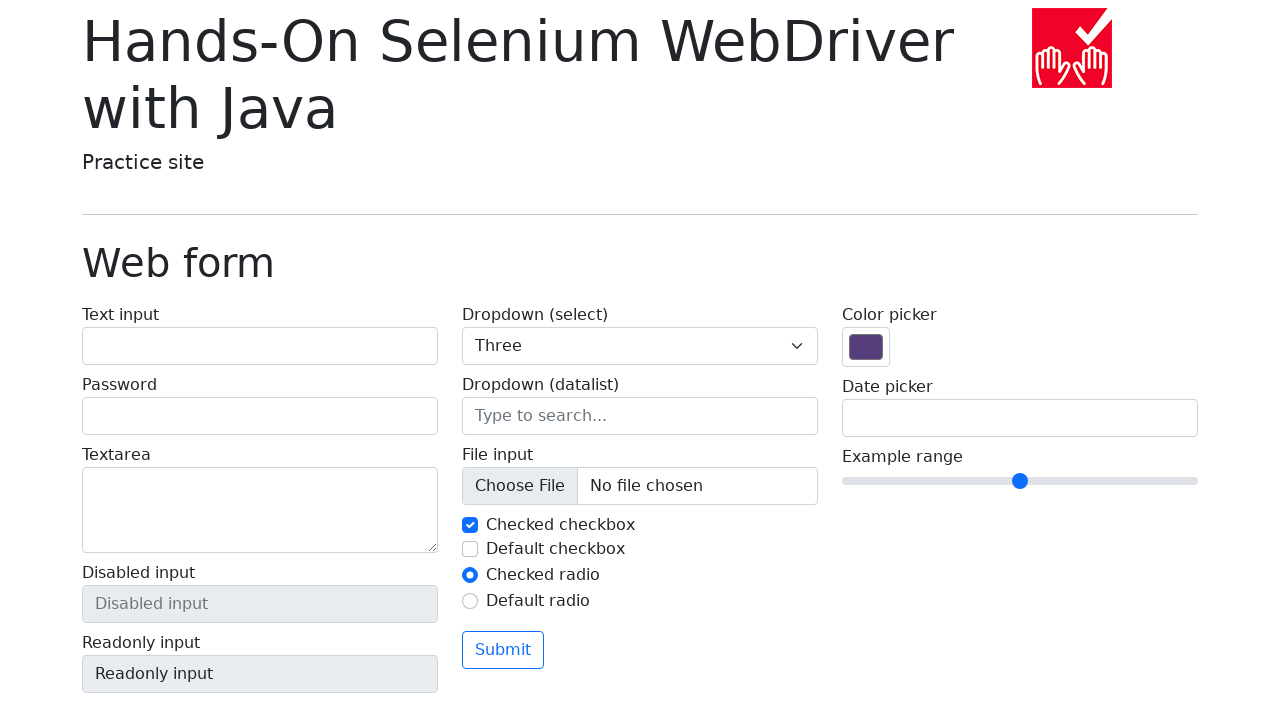

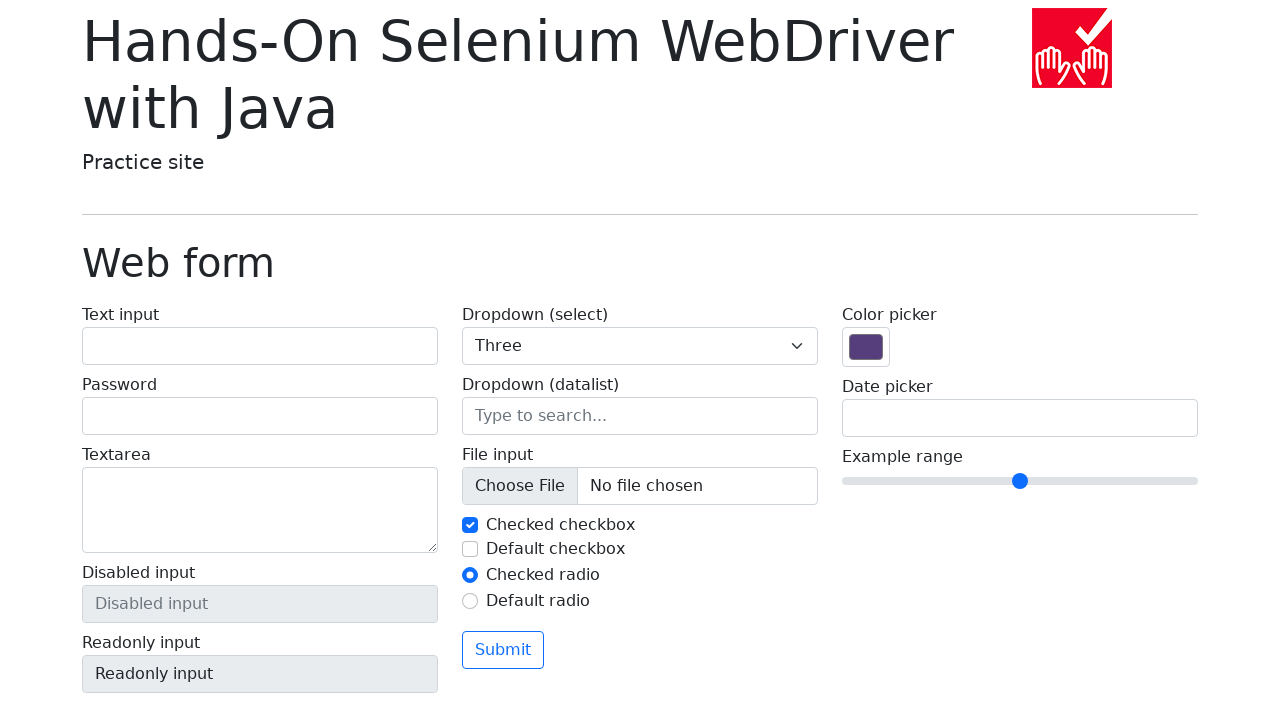